Demonstrates browser cookie management by navigating to a demo e-commerce site, retrieving all cookies, deleting a specific cookie by name, and then deleting all remaining cookies.

Starting URL: https://demo.nopcommerce.com/

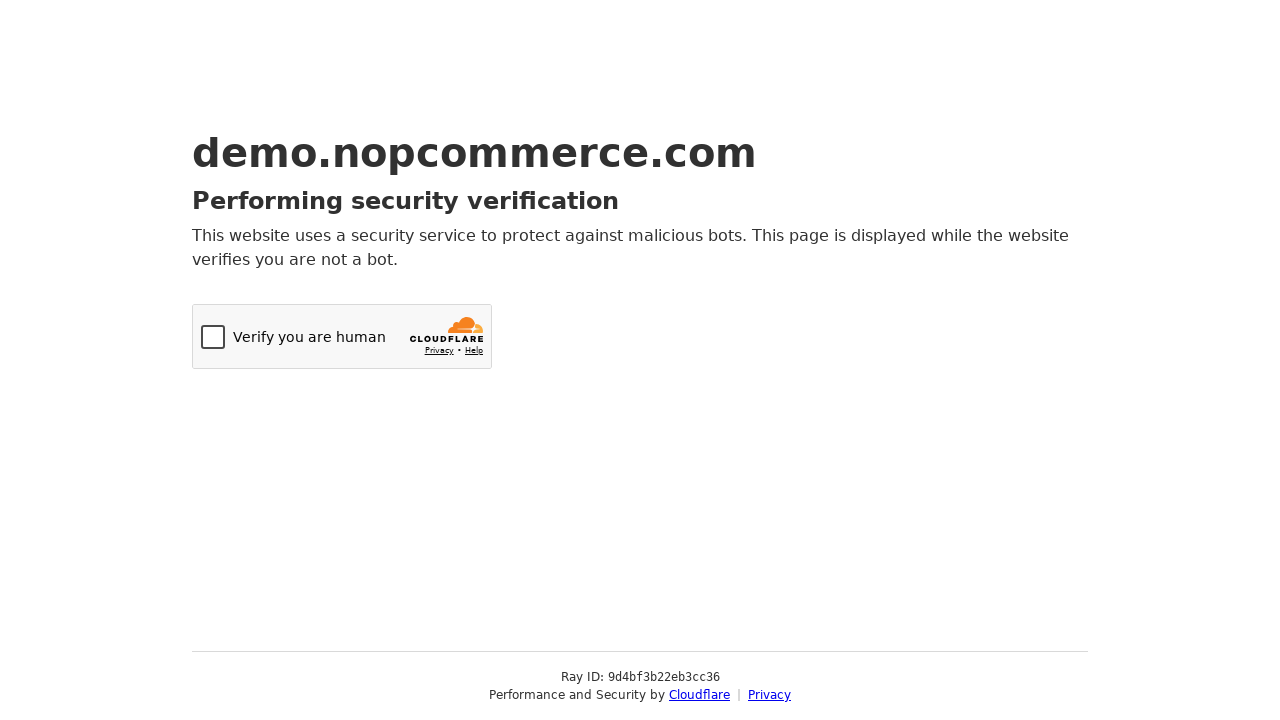

Navigated to demo e-commerce site
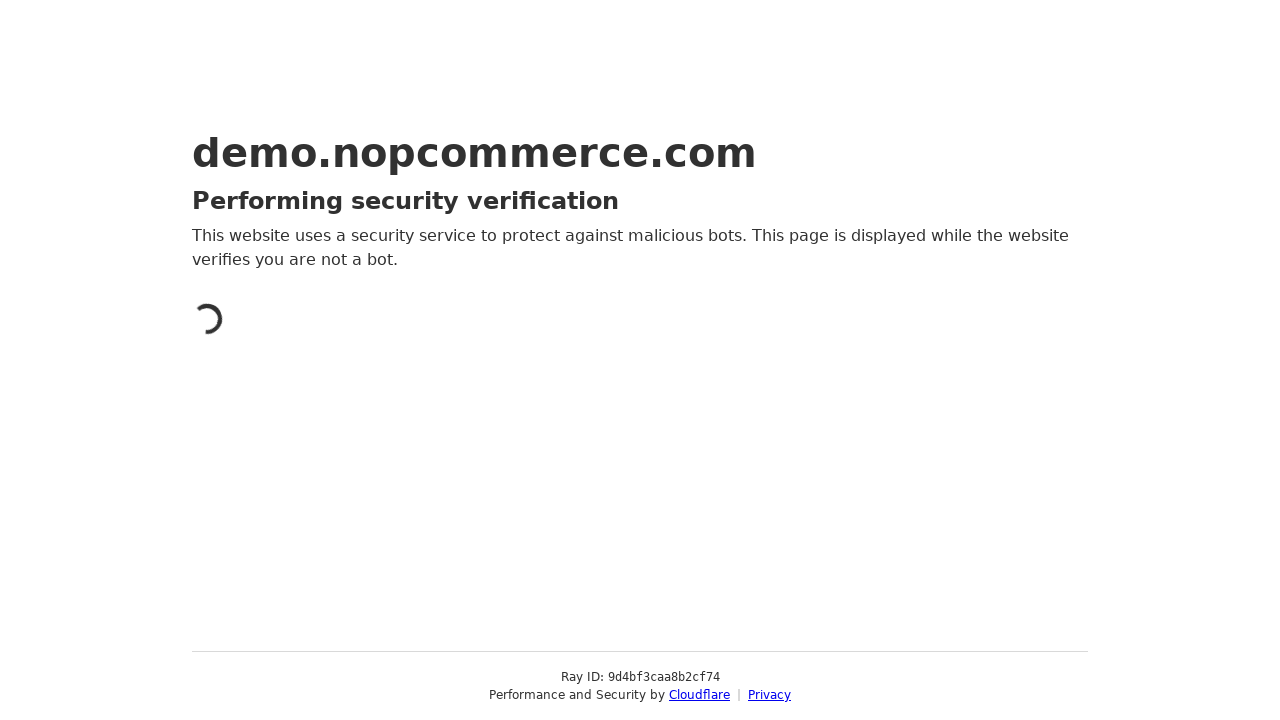

Retrieved all cookies - Total: 0
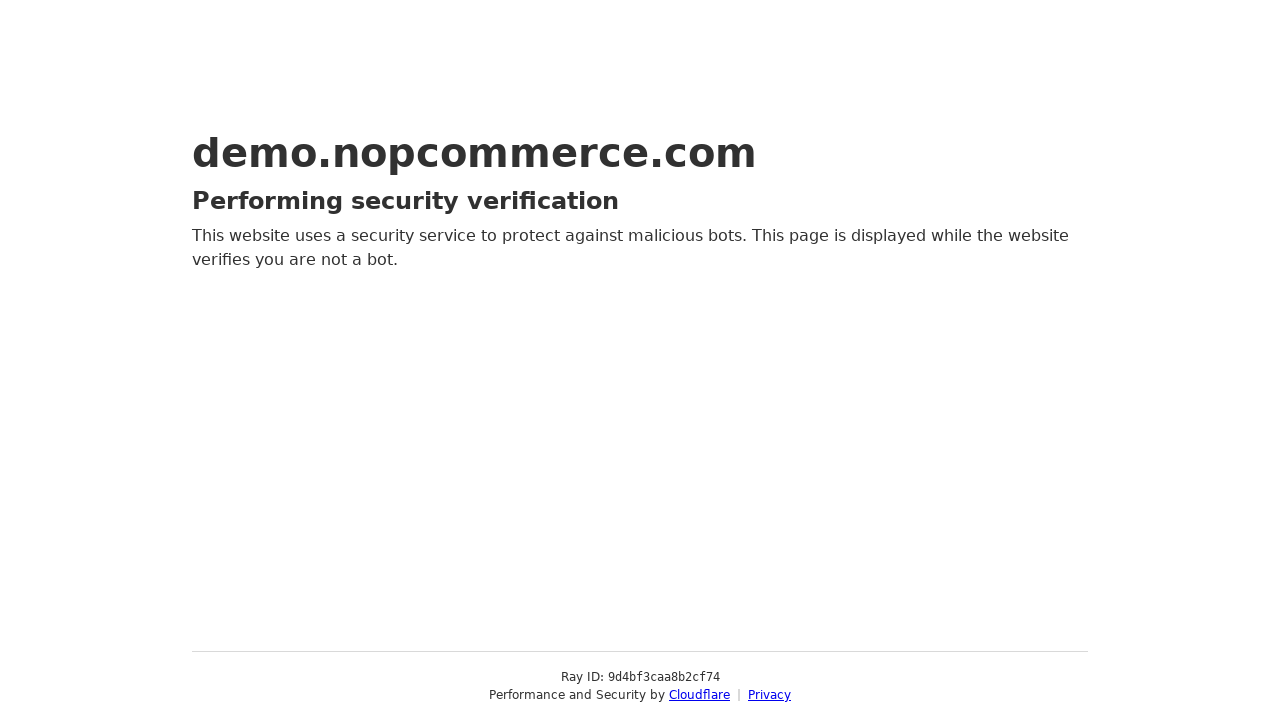

Cleared all cookies from context
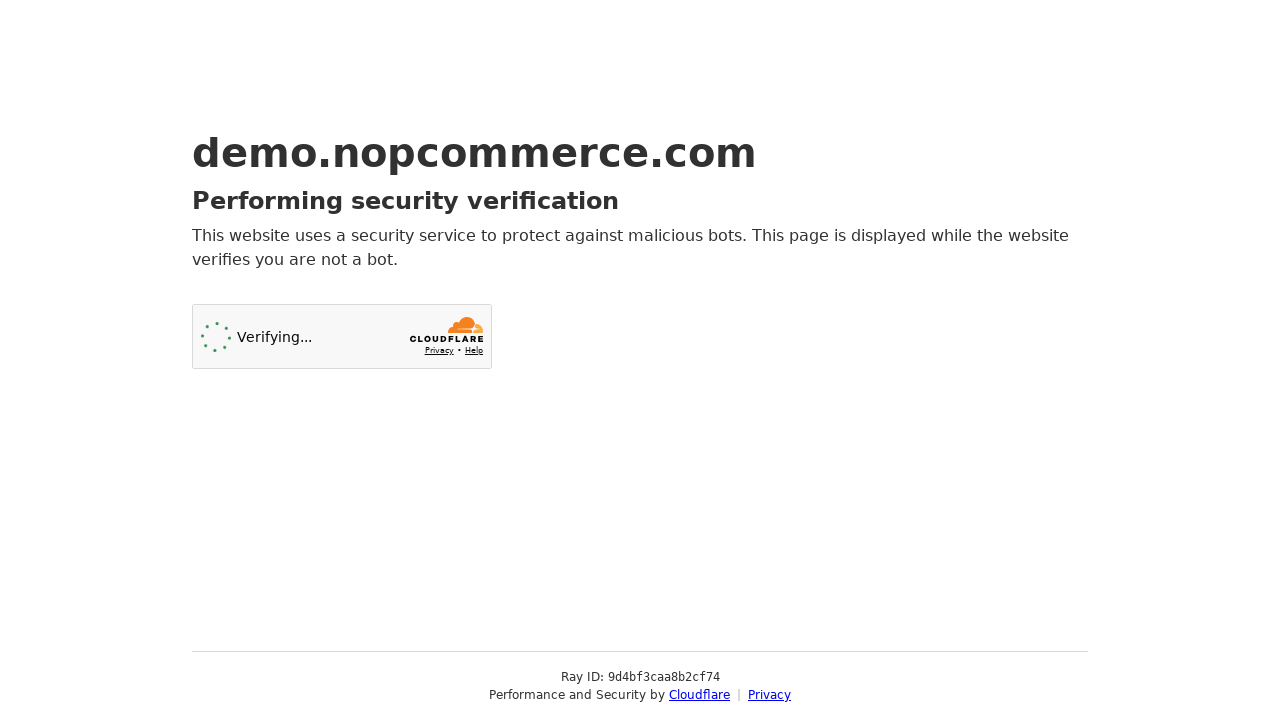

Deleted specific cookie '.Nop.Customer' and restored remaining cookies
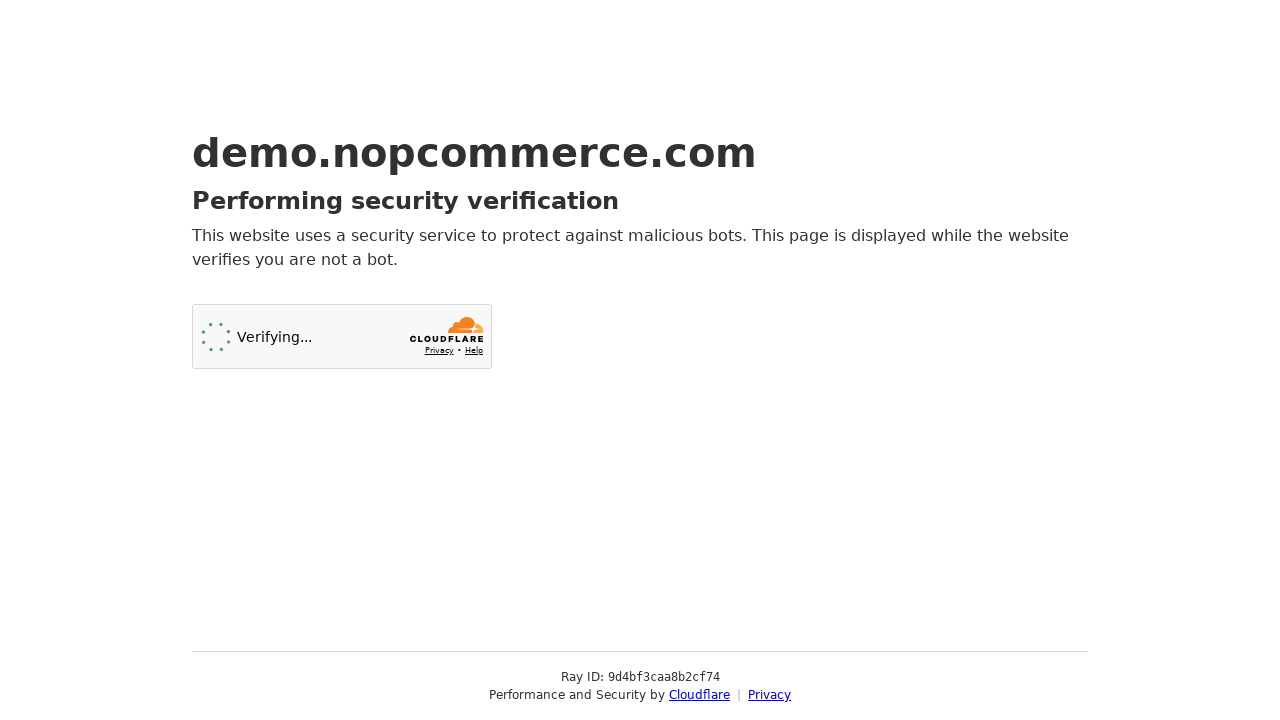

Deleted all remaining cookies from context
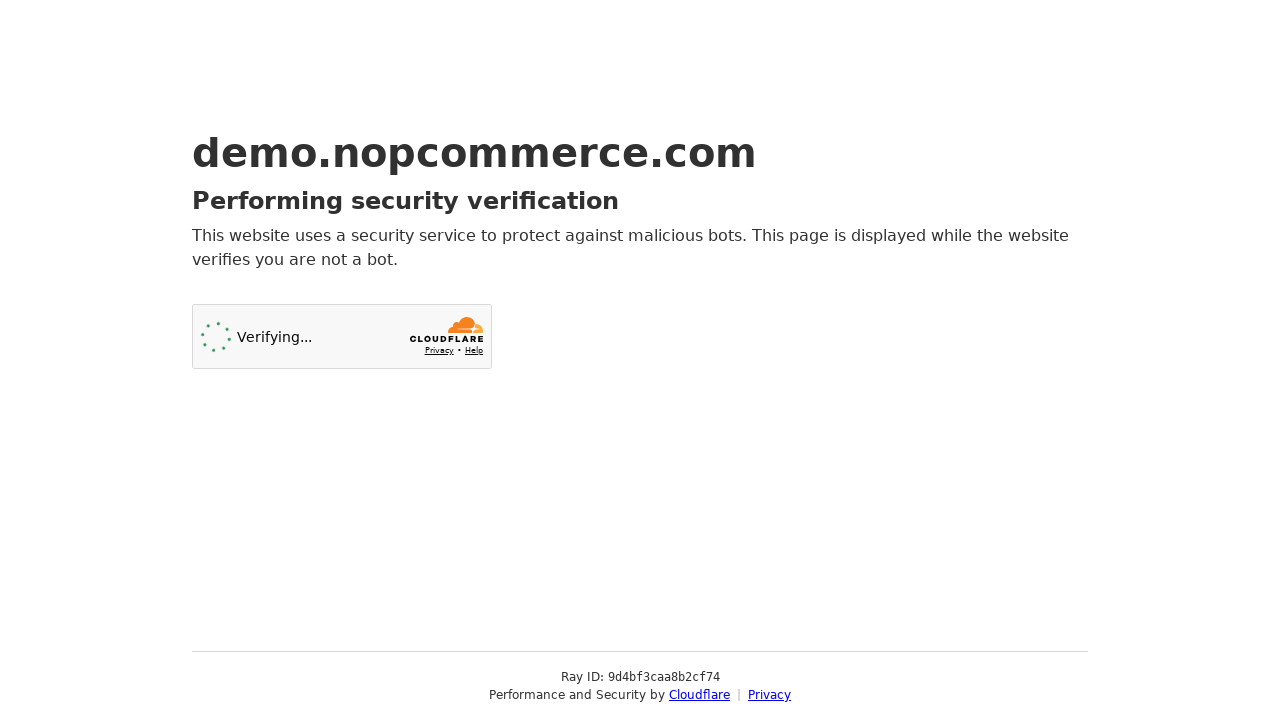

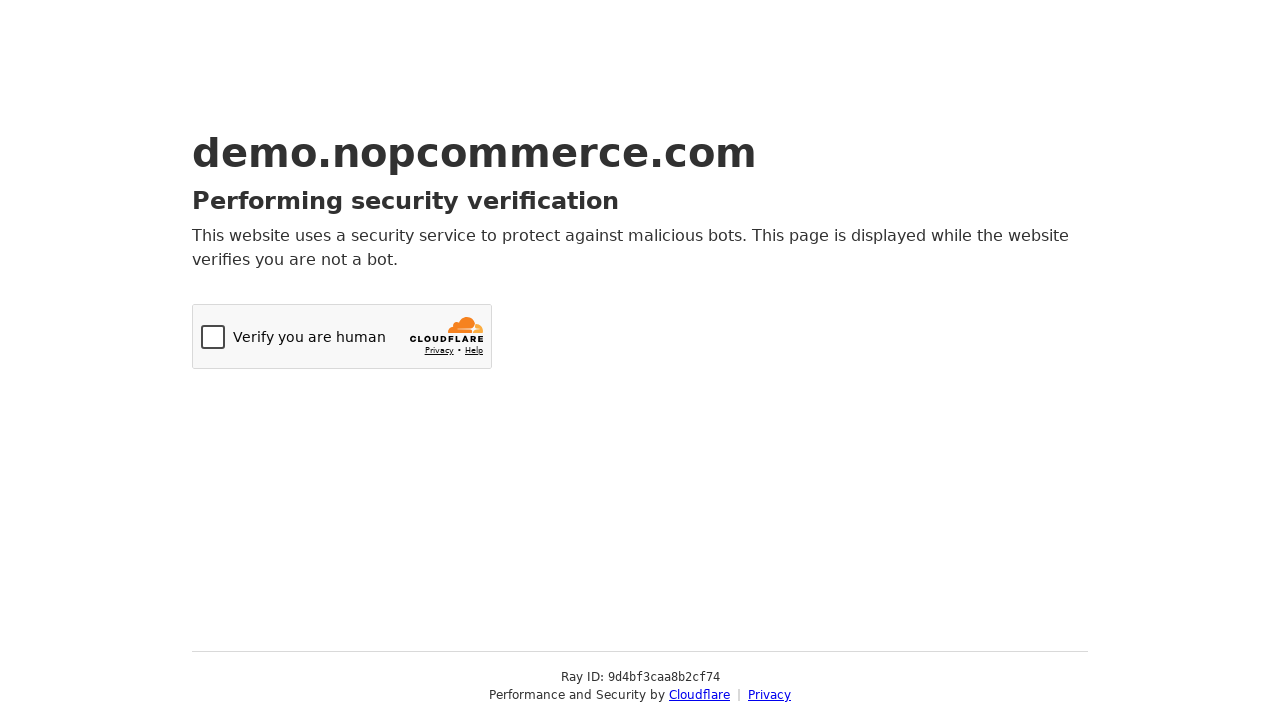